Tests calculator concatenation by entering 9 and 2, selecting Concatenate operation, and verifying the result is 92

Starting URL: https://testsheepnz.github.io/BasicCalculator.html

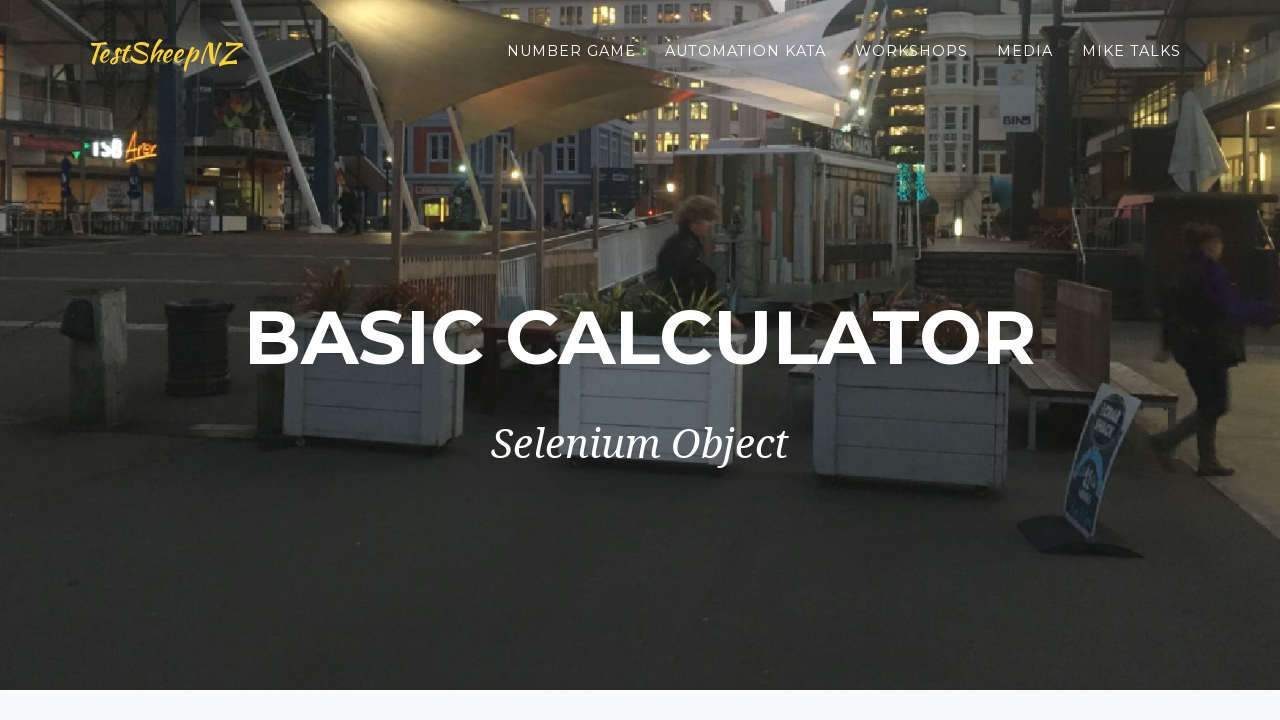

Entered first number '9' in number1Field on #number1Field
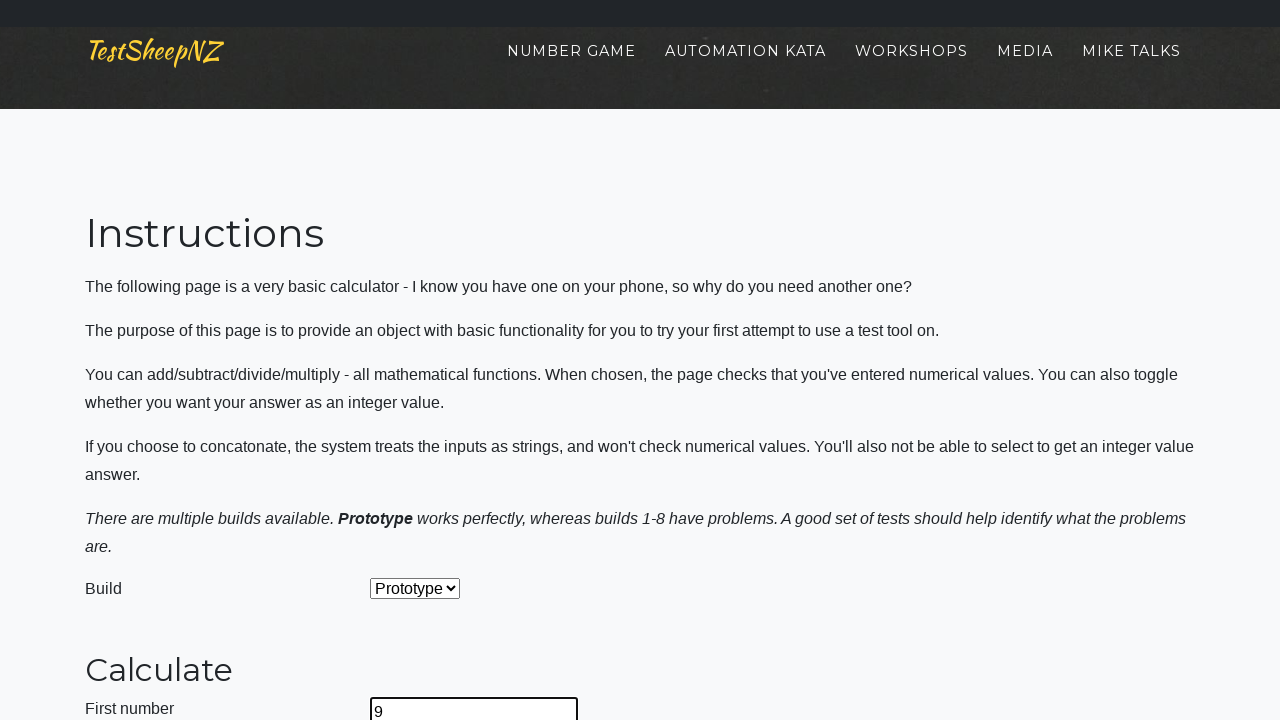

Entered second number '2' in number2Field on #number2Field
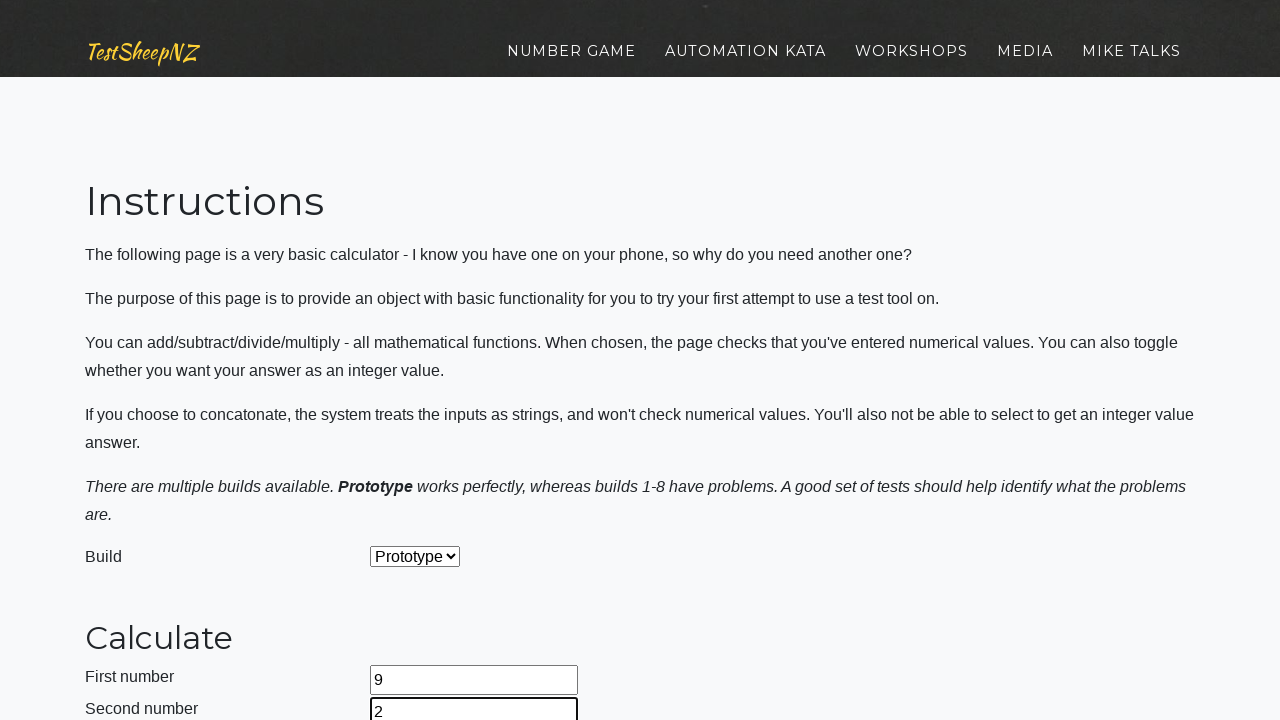

Selected 'Concatenate' operation from dropdown on #selectOperationDropdown
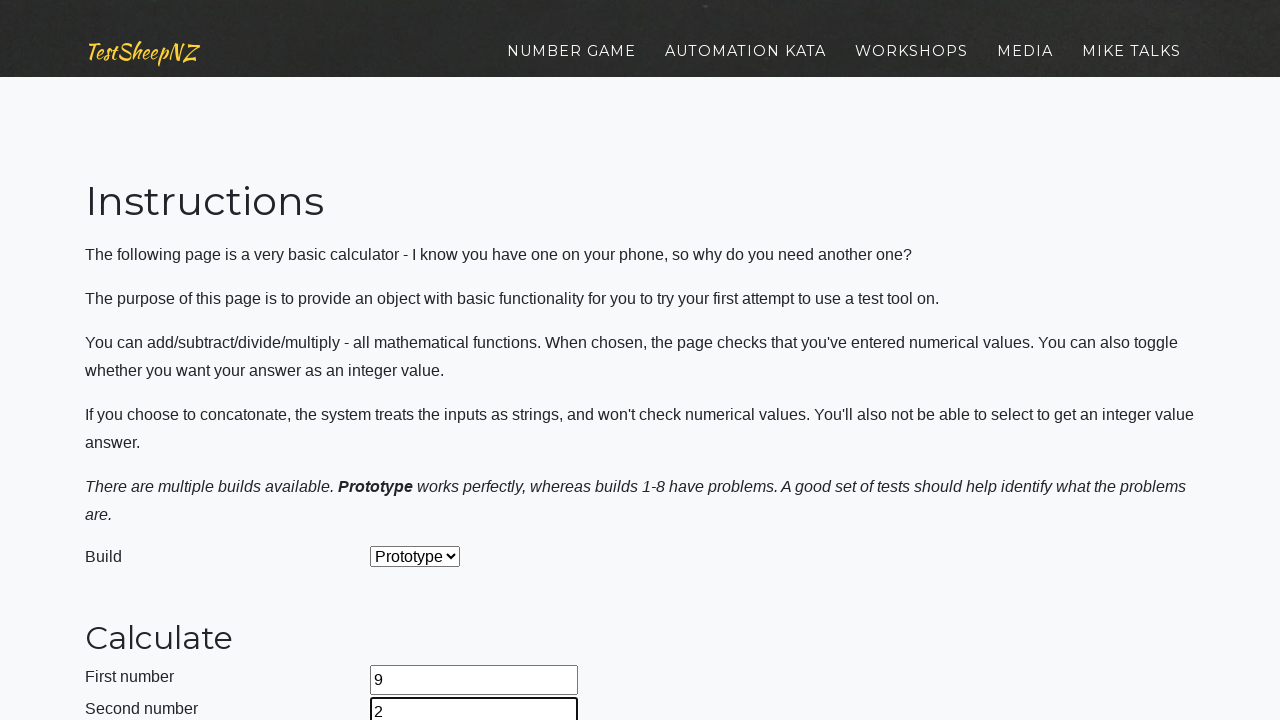

Clicked calculate button at (422, 383) on #calculateButton
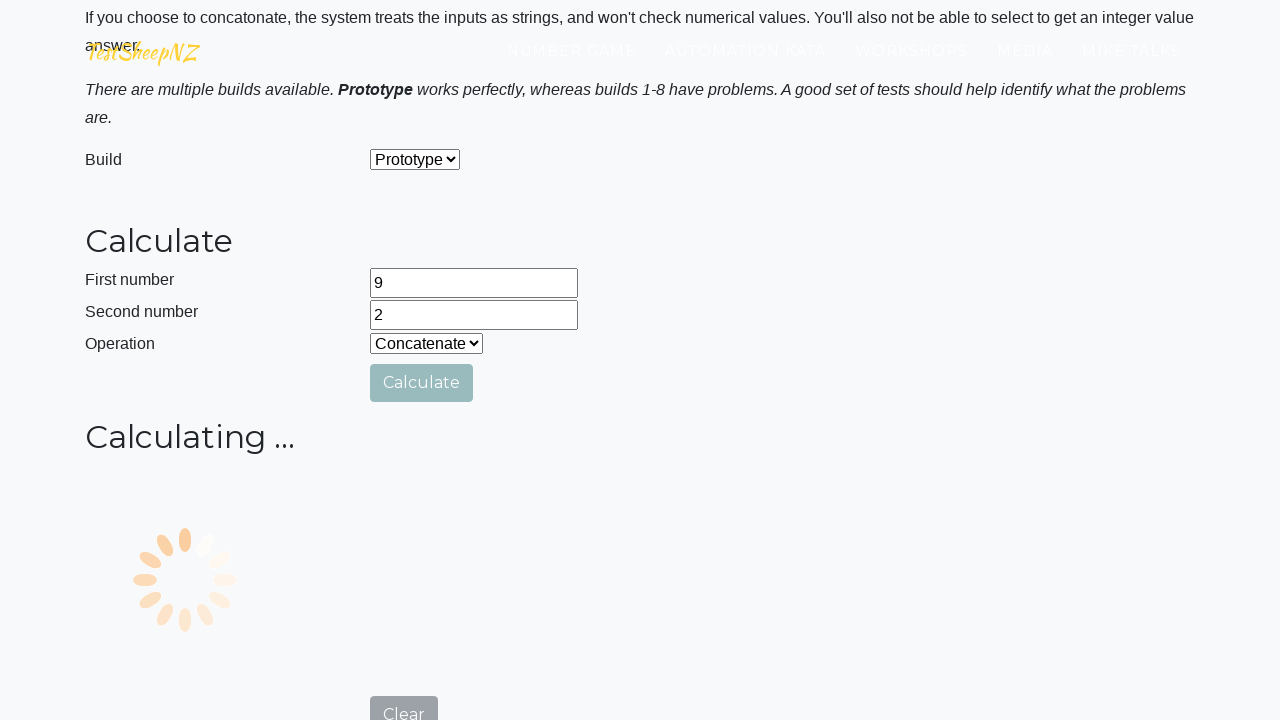

Result field loaded and is visible
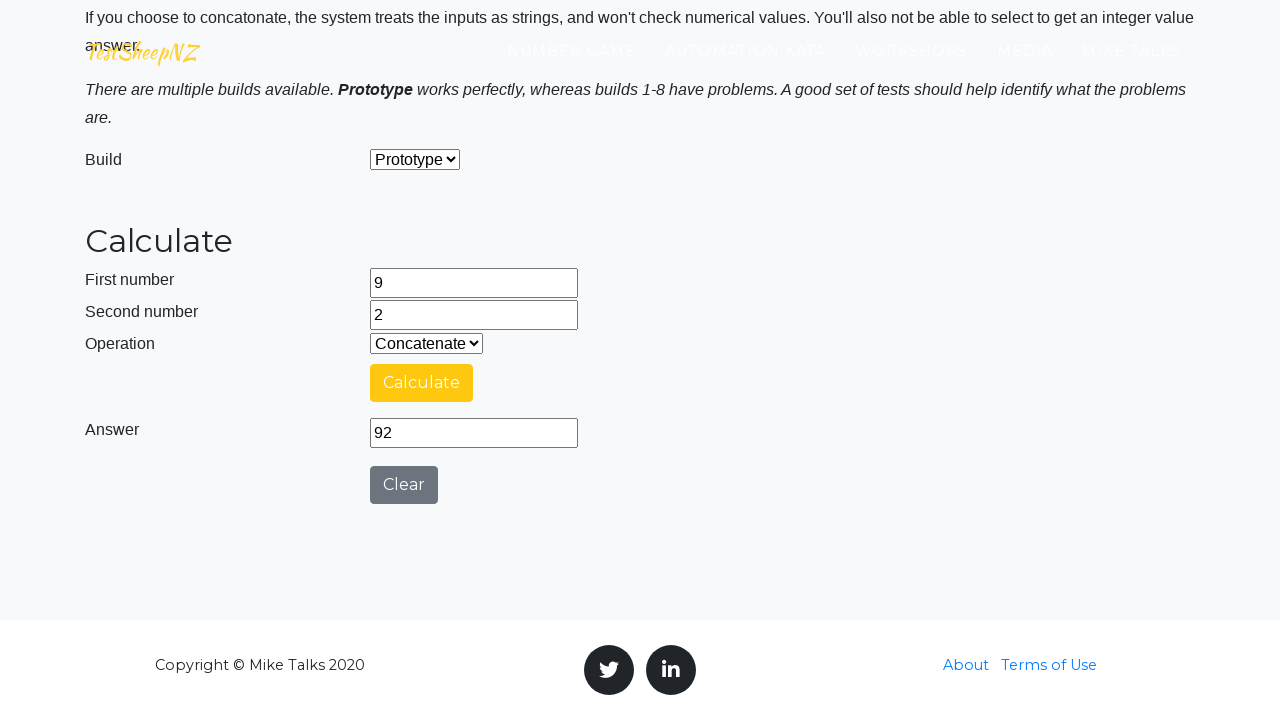

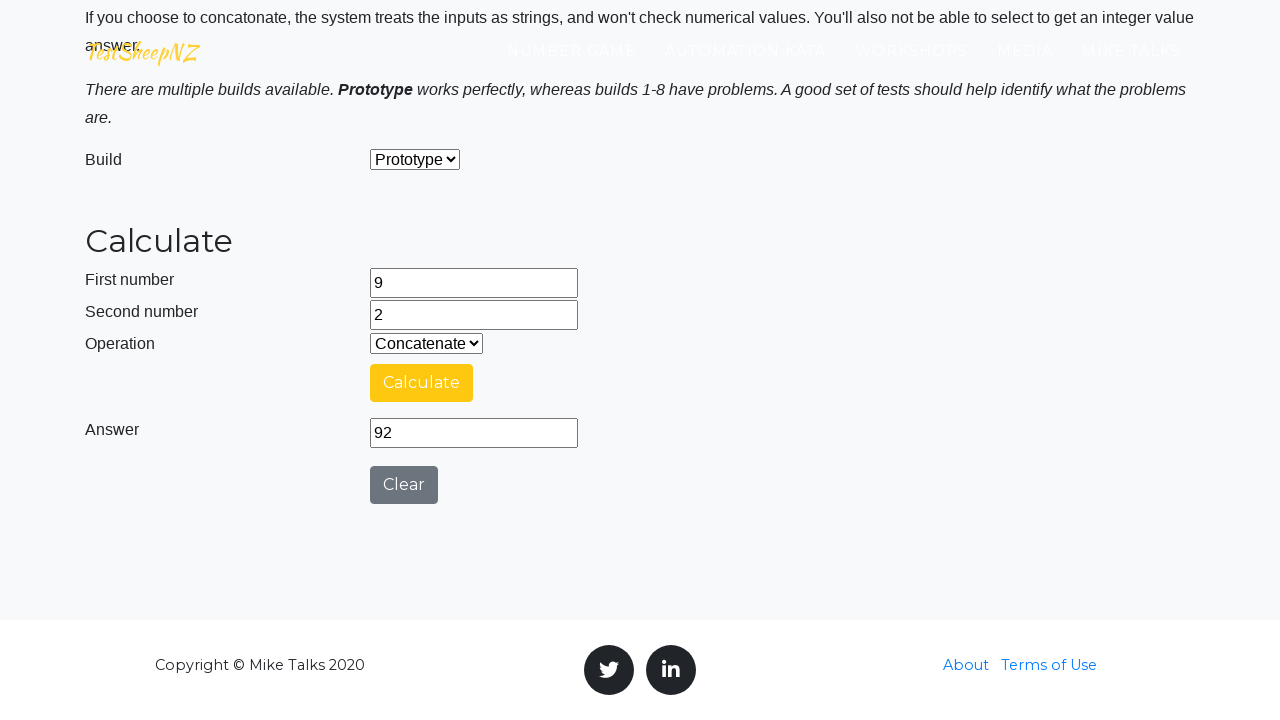